Tests number input functionality by pressing arrow up and arrow down keys to increment and decrement the value

Starting URL: http://the-internet.herokuapp.com/inputs

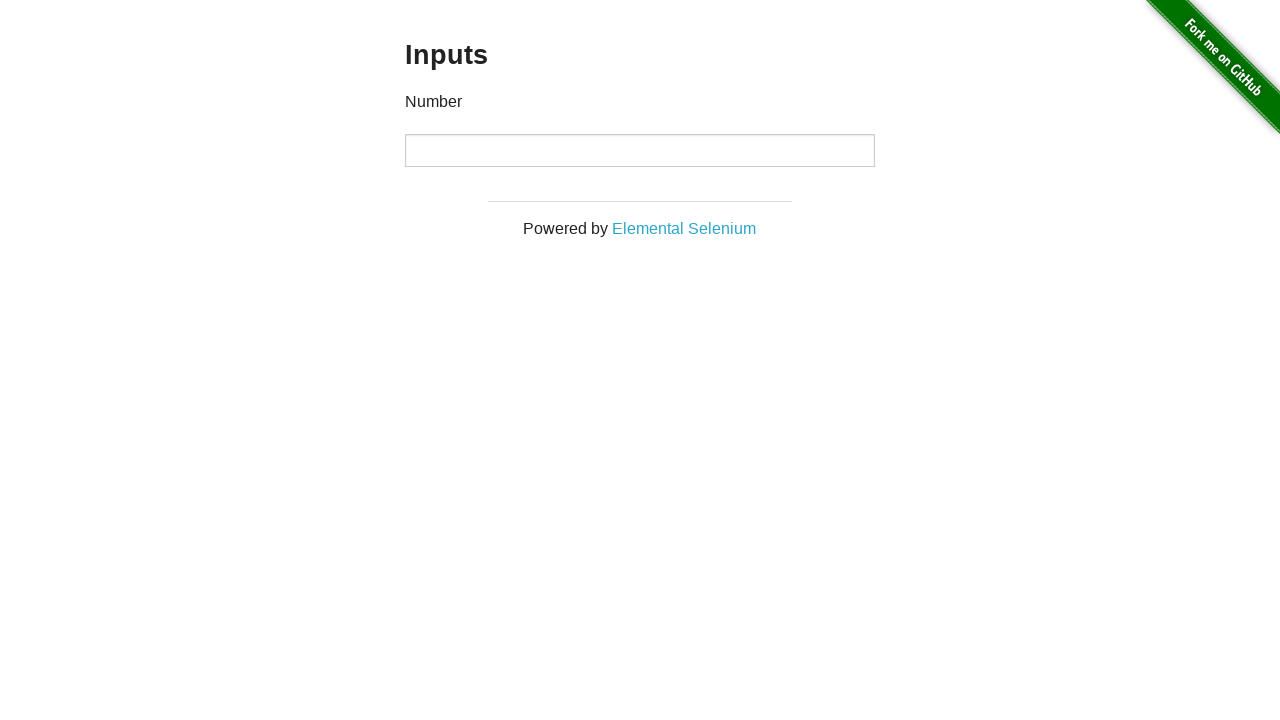

Waited for number input field to be visible
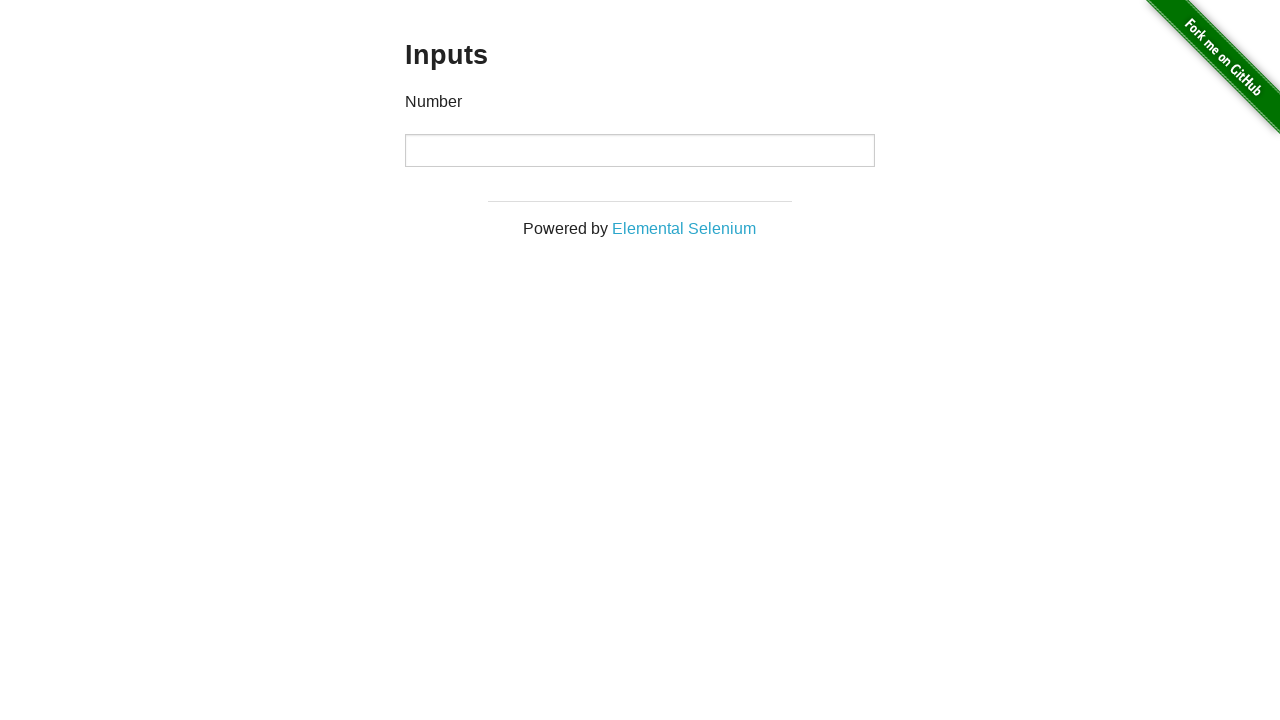

Pressed ArrowUp key to increment value on //*[@id='content']/div/div/div/input
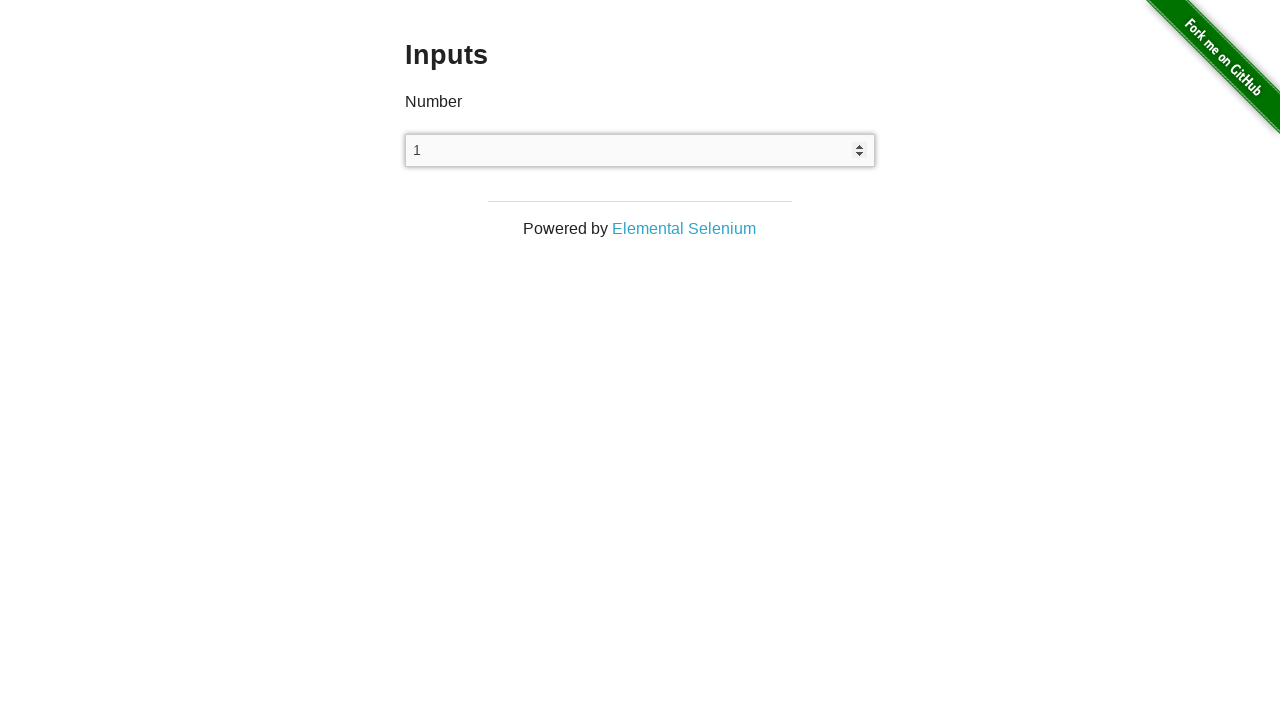

Pressed ArrowDown key to decrement value on //*[@id='content']/div/div/div/input
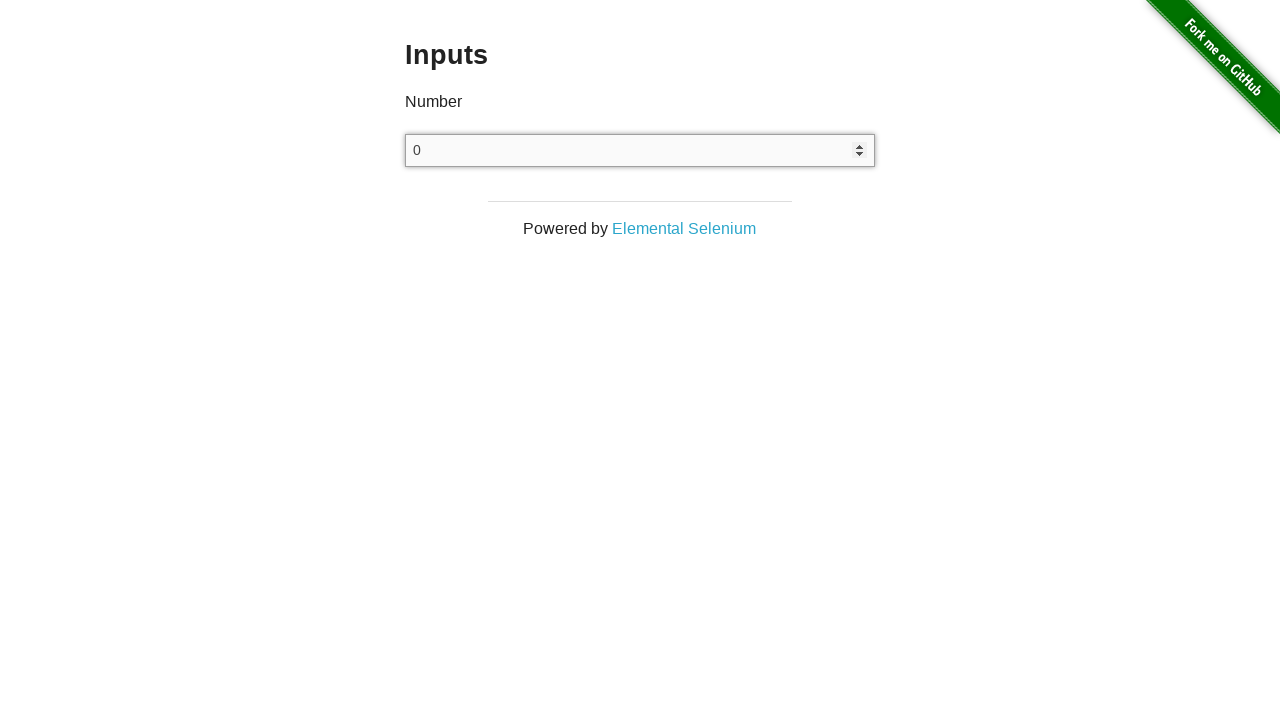

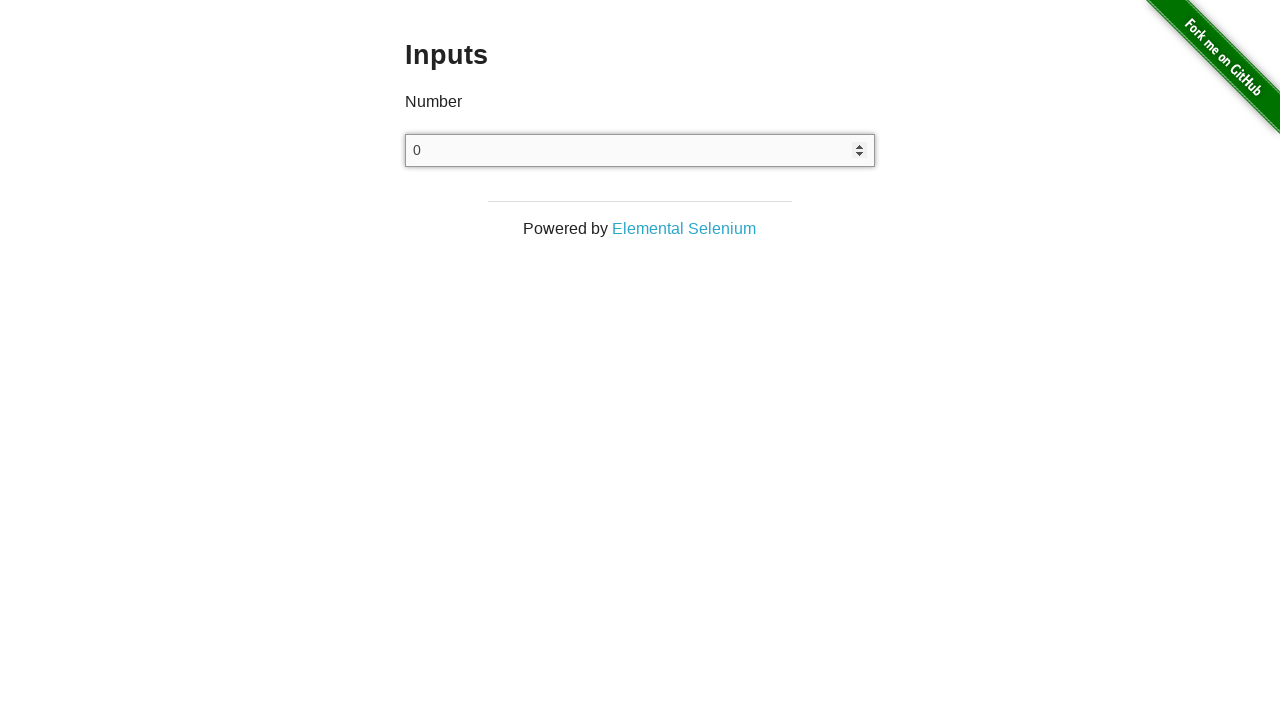